Tests explicit wait functionality by waiting for a verify button to become clickable, clicking it, and verifying that a success message appears.

Starting URL: http://suninjuly.github.io/wait2.html

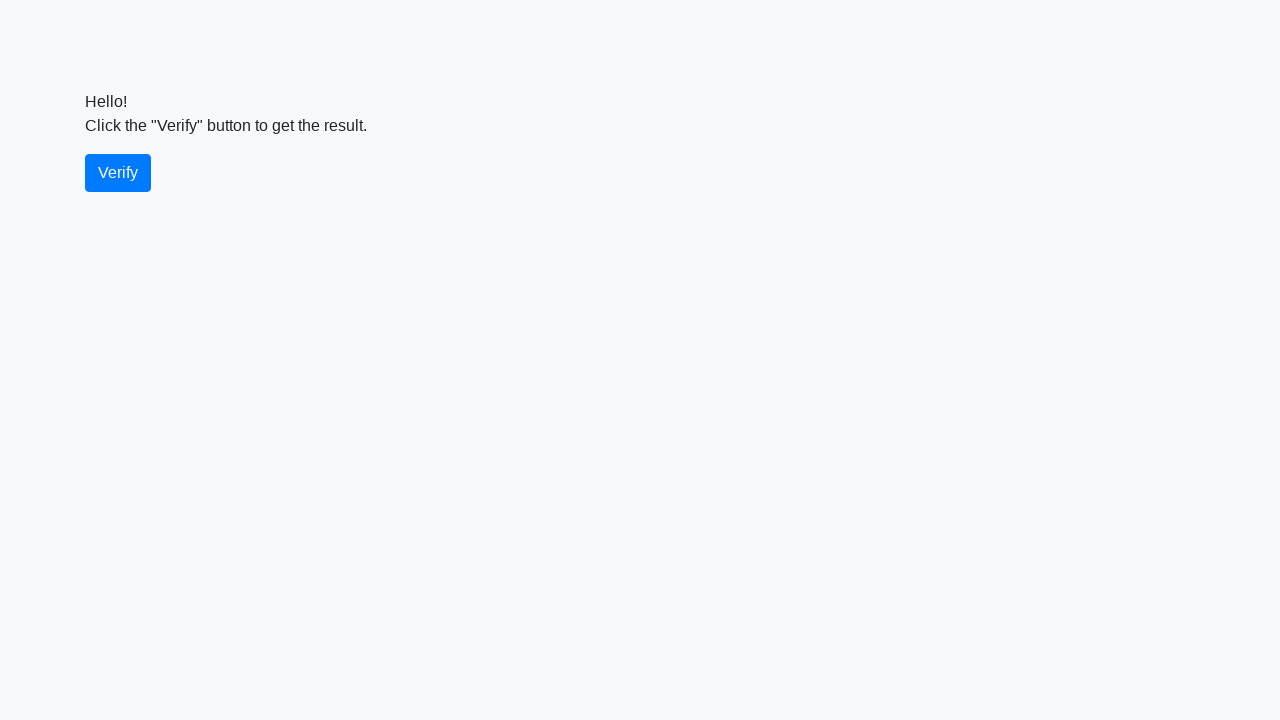

Waited for verify button to become visible
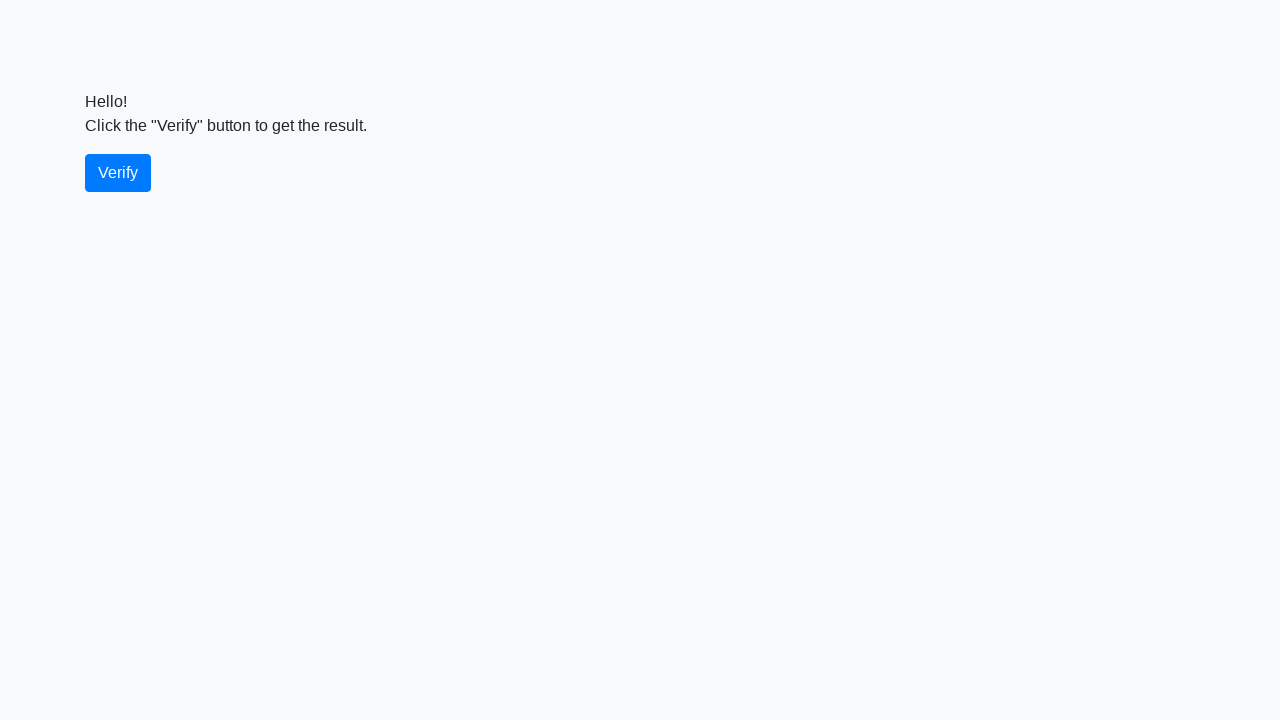

Clicked the verify button at (118, 173) on #verify
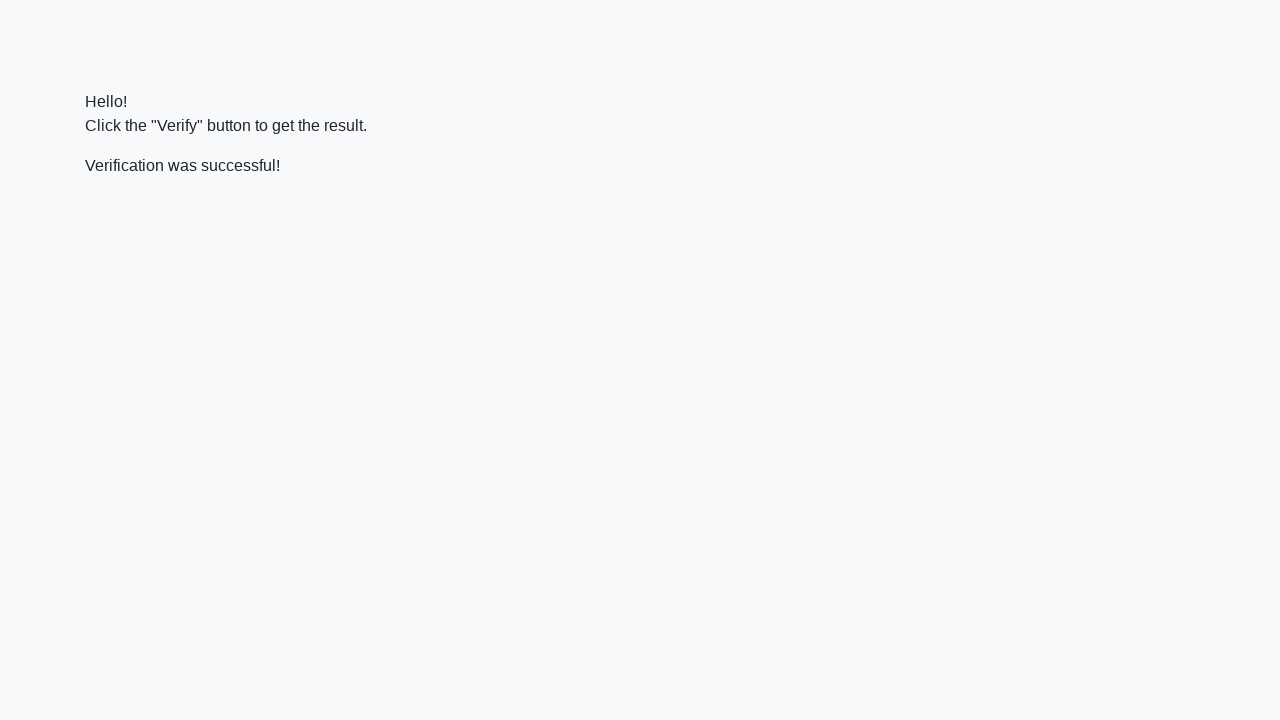

Waited for success message to appear
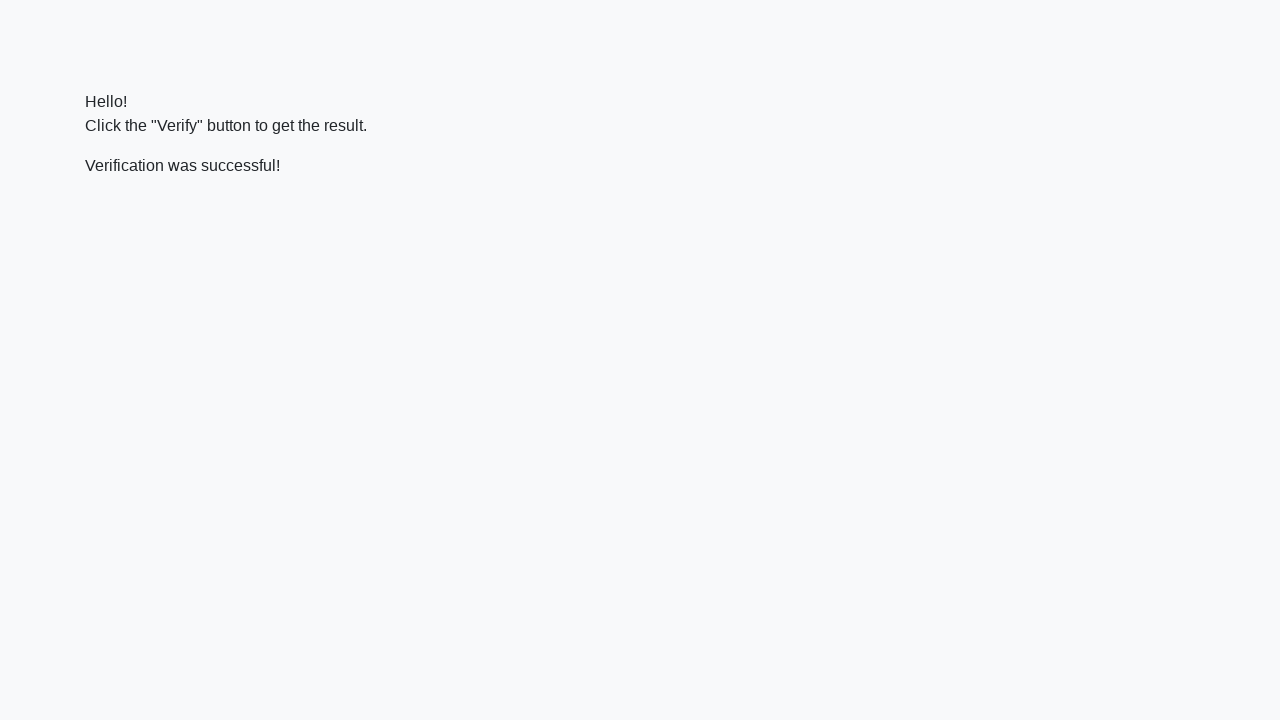

Located the success message element
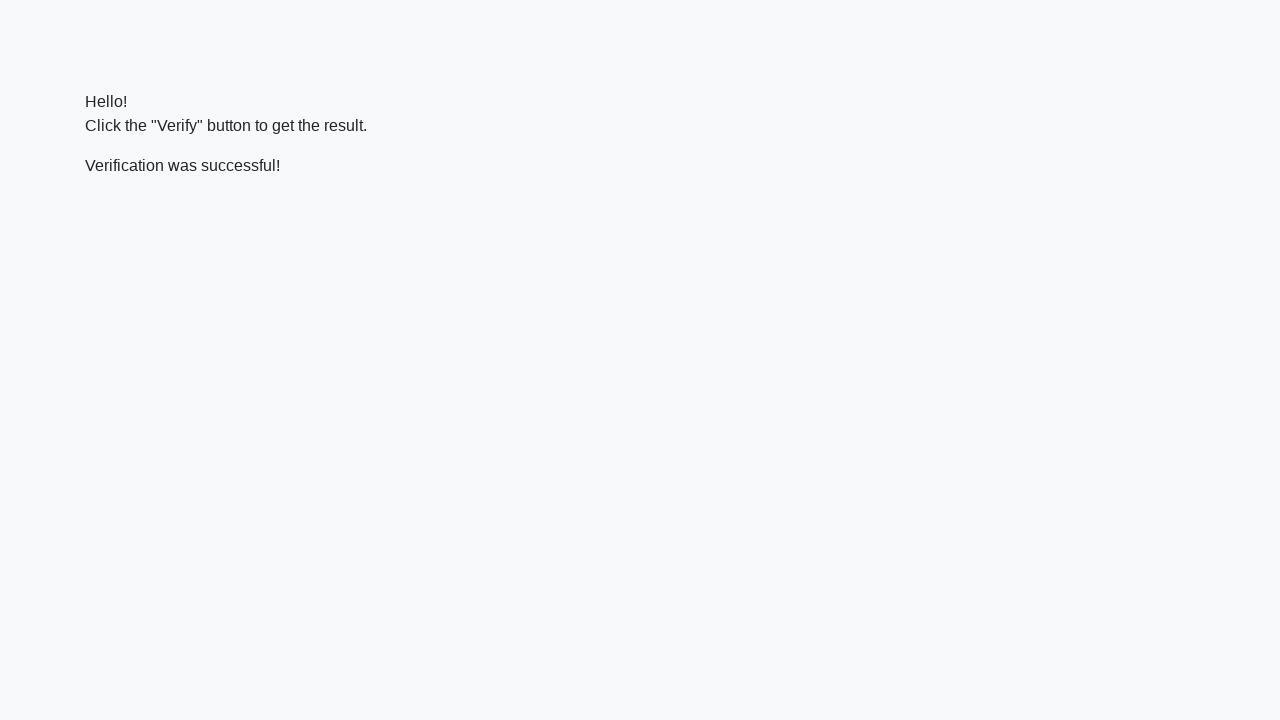

Verified that success message contains 'successful'
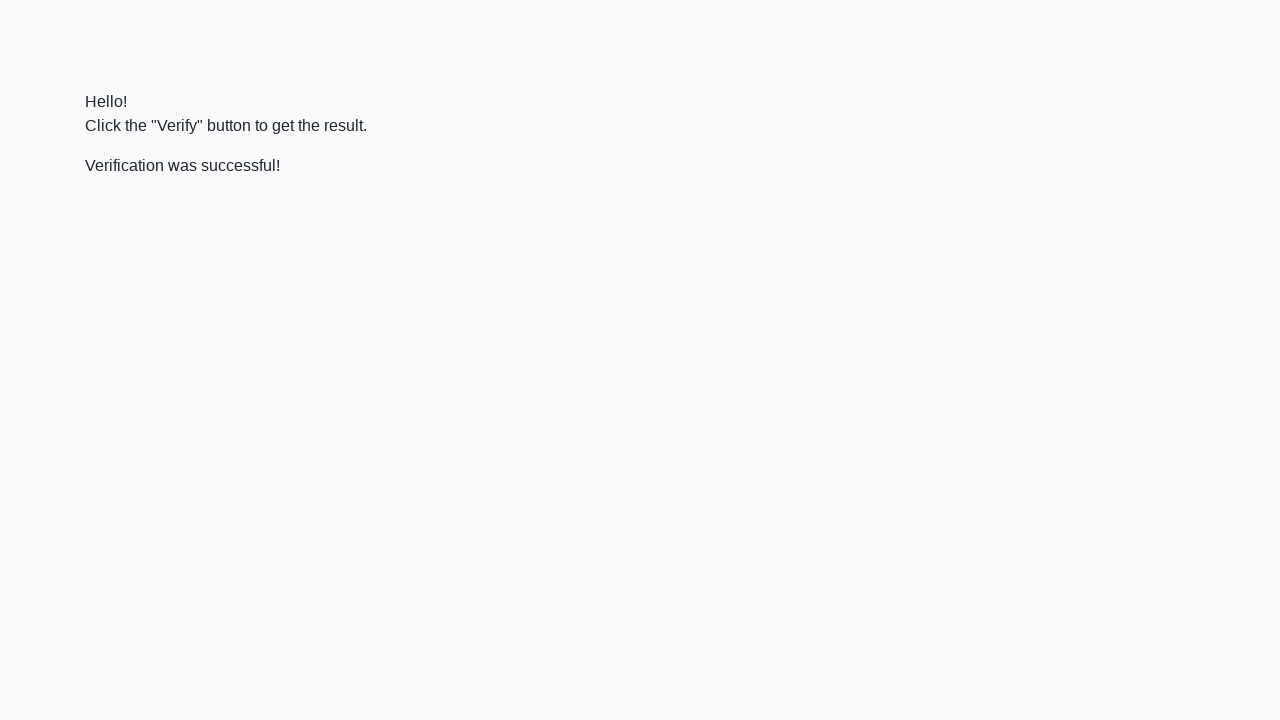

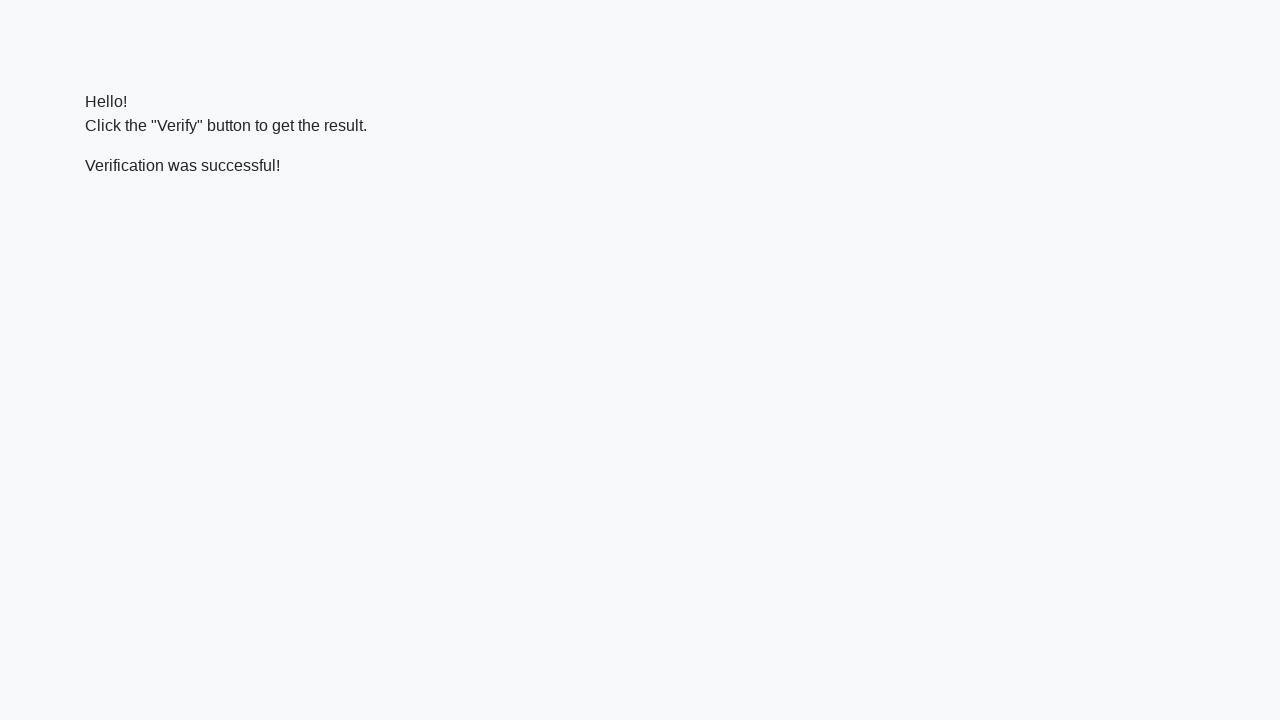